Navigates to a test automation practice blog and verifies that a table with book information is present and accessible

Starting URL: https://testautomationpractice.blogspot.com/

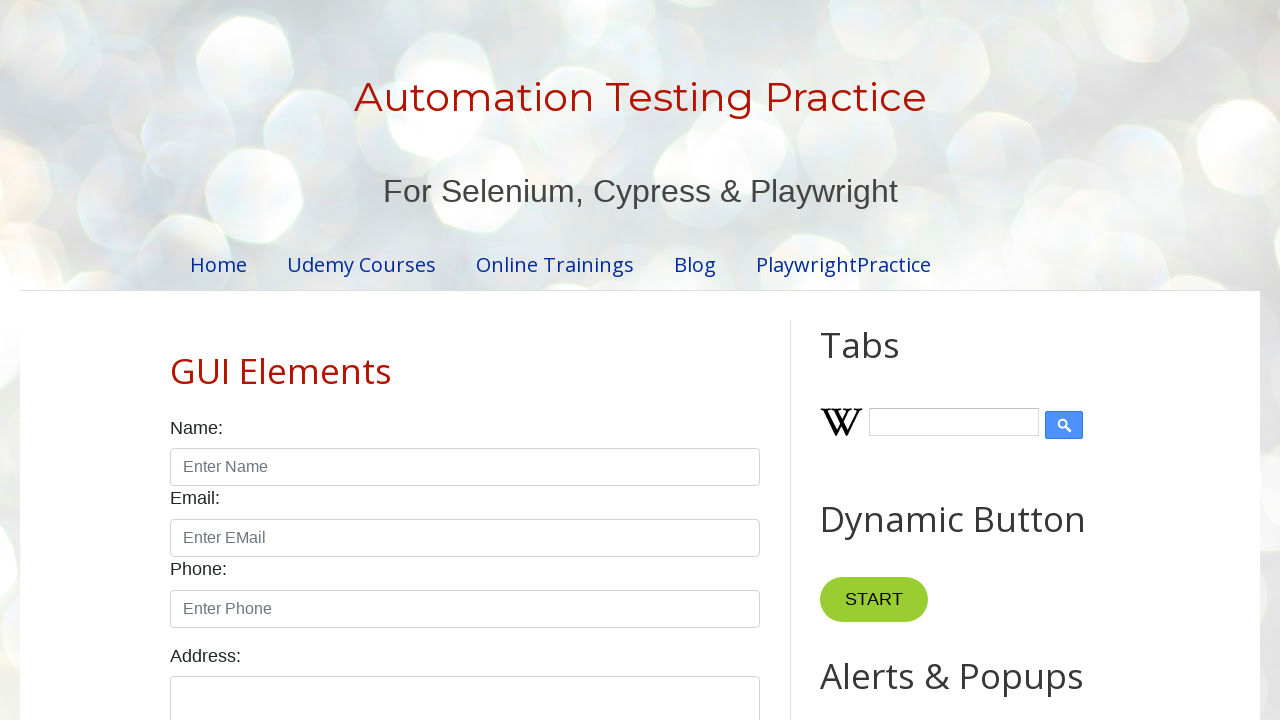

Navigated to test automation practice blog
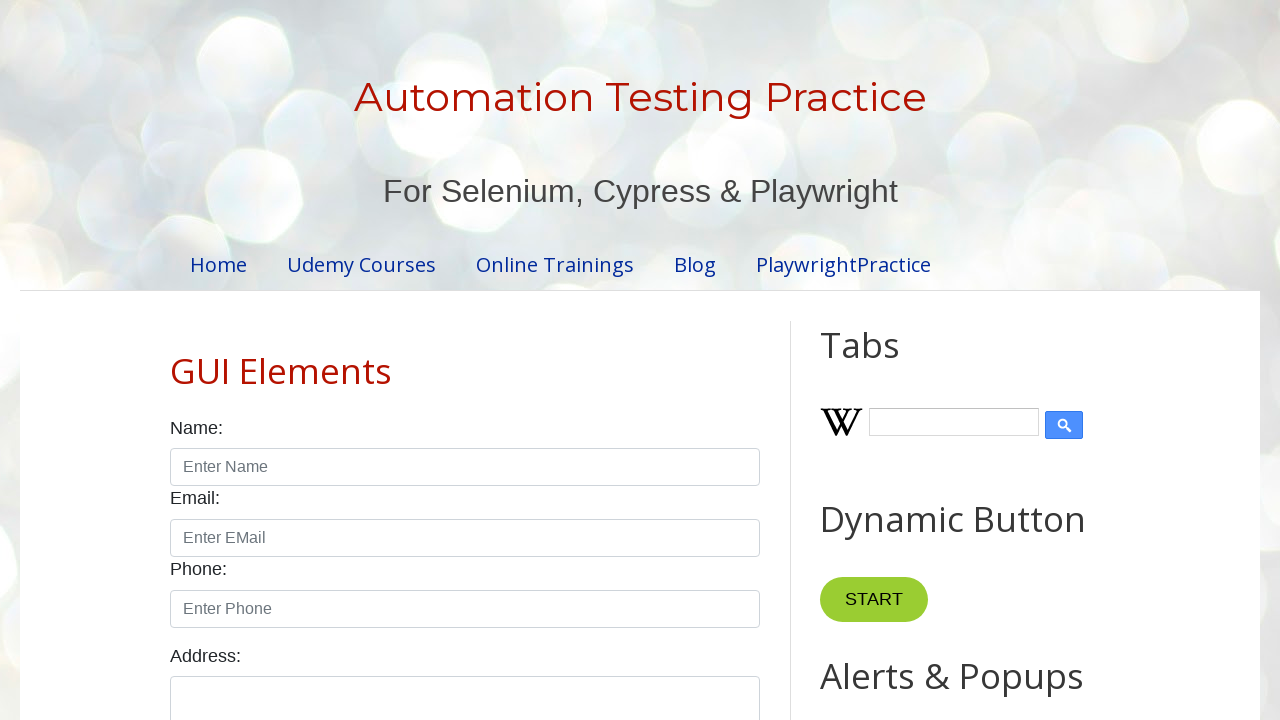

Book information table loaded successfully
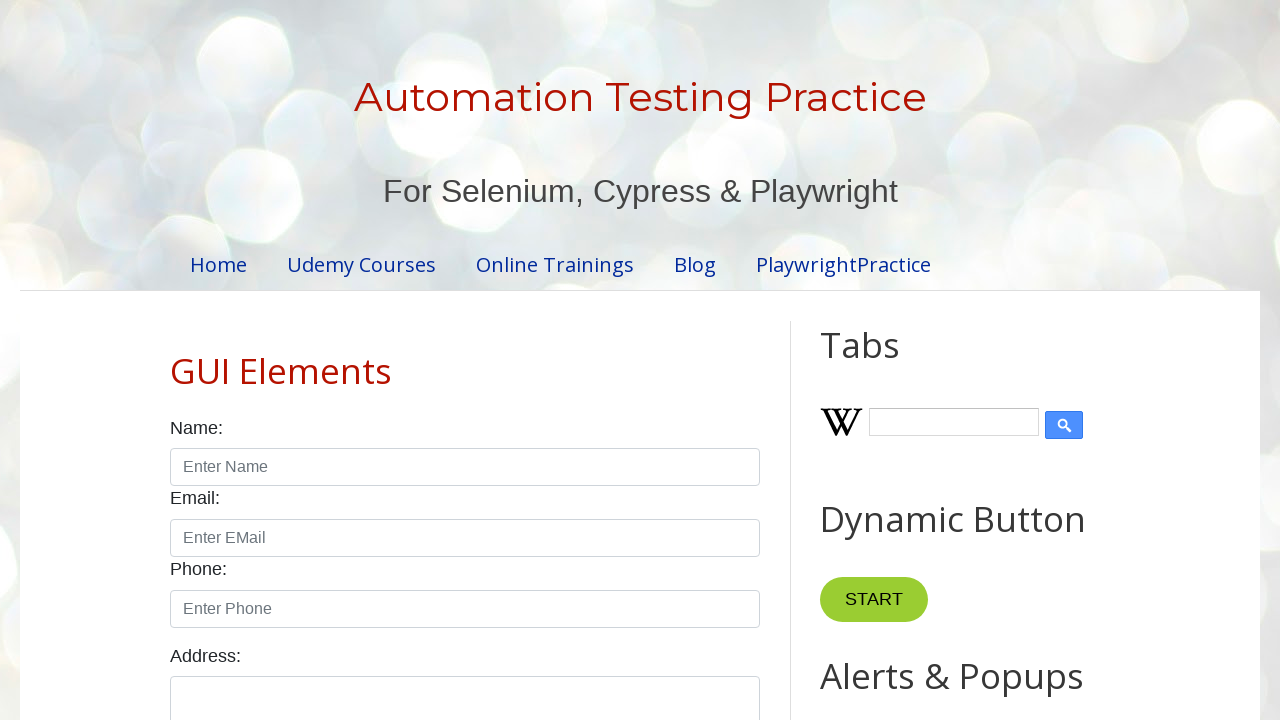

Table body rows verified as present
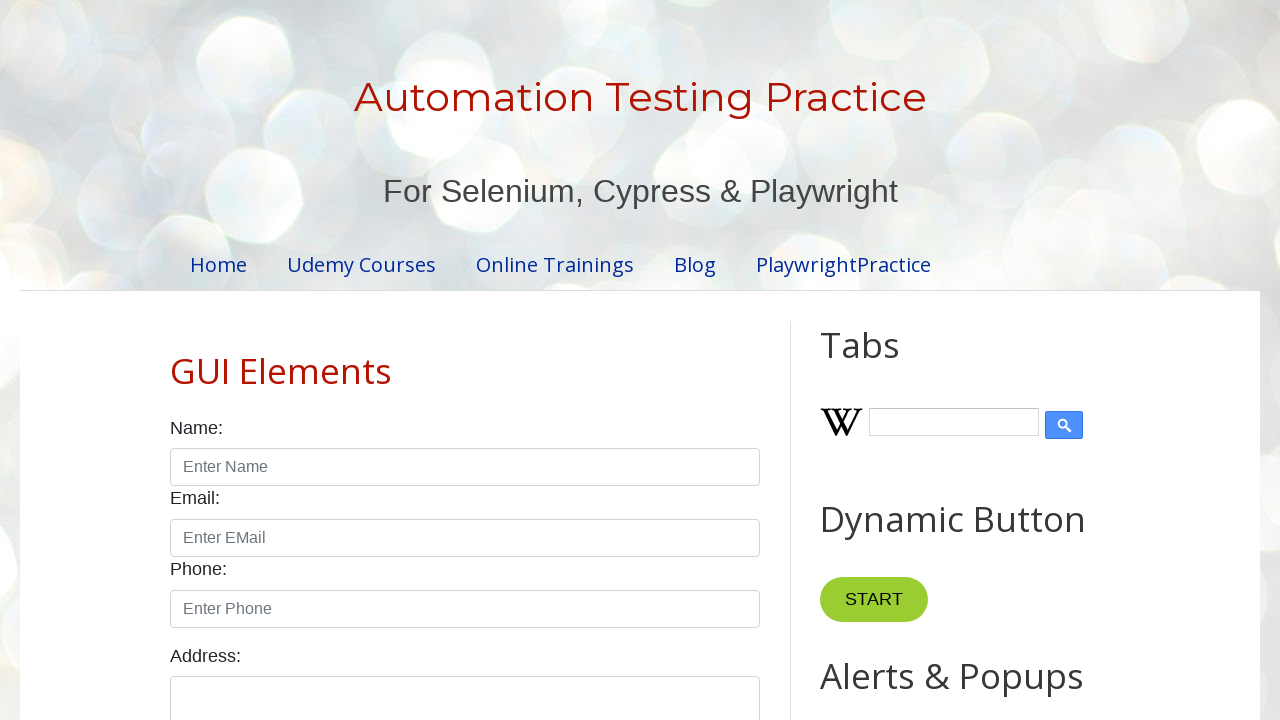

Table cell structure verified as accessible
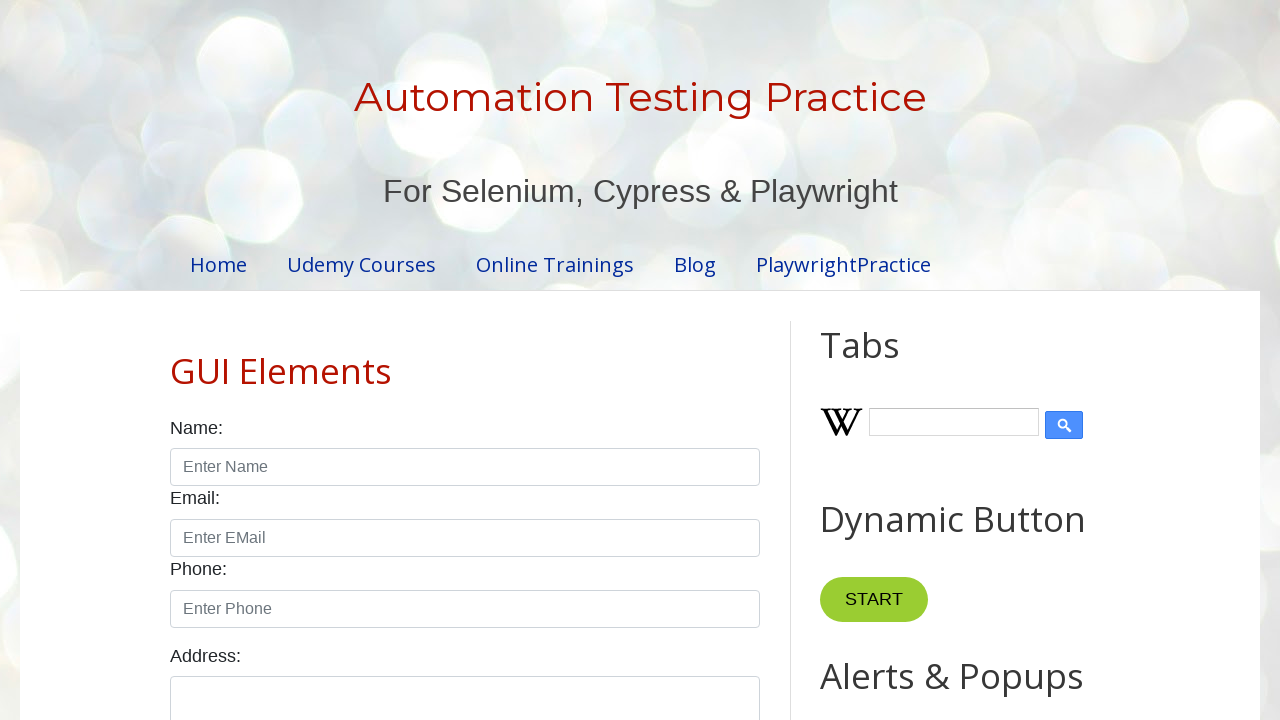

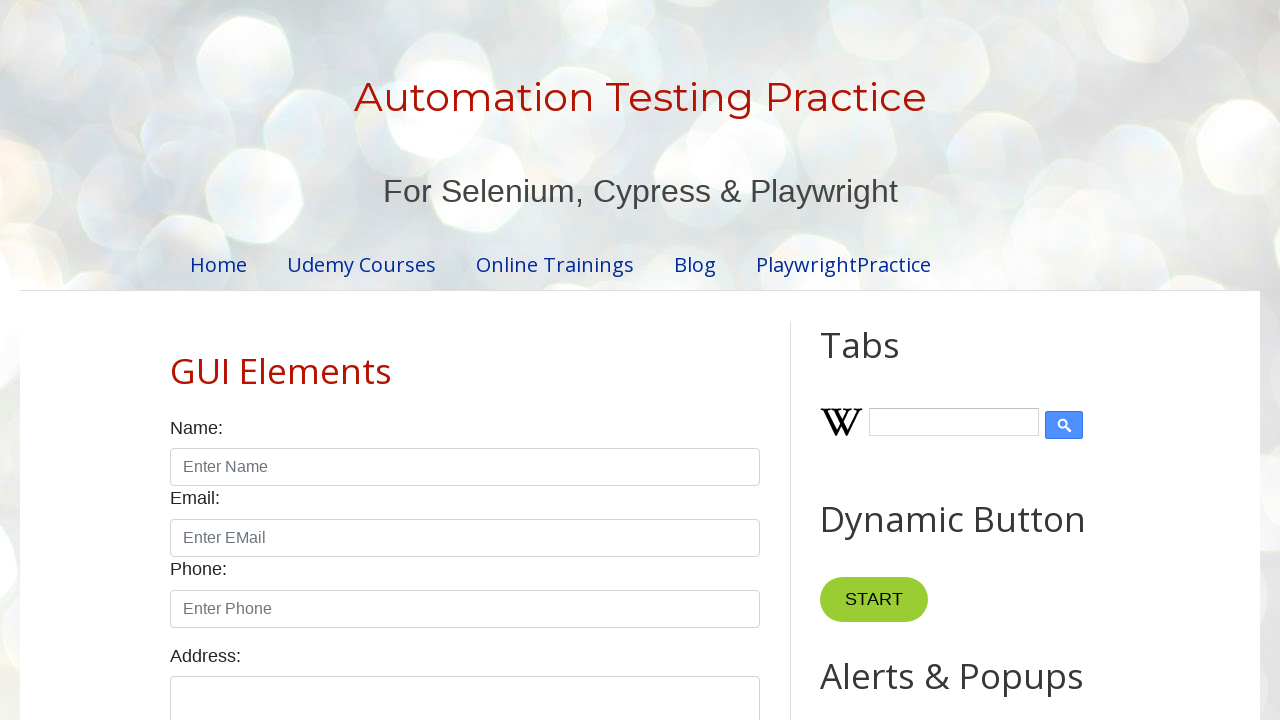